Tests editing a todo item by double-clicking, filling new text, and pressing Enter

Starting URL: https://demo.playwright.dev/todomvc

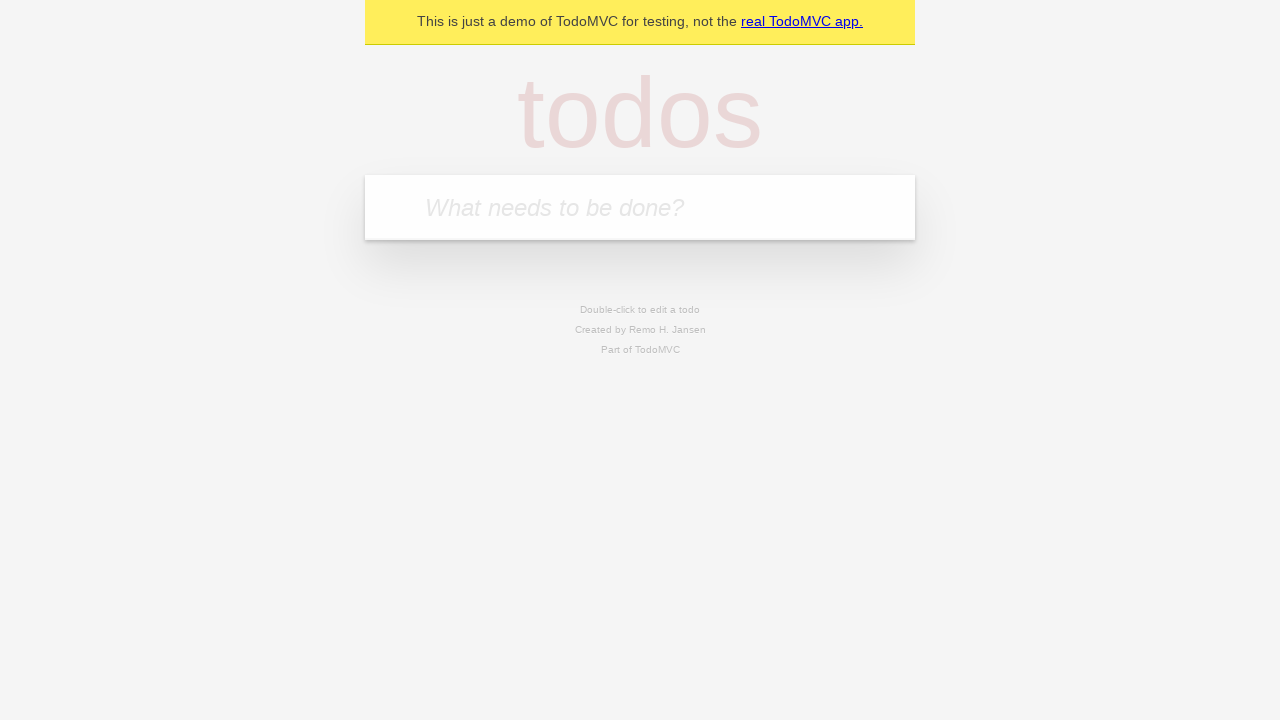

Filled new todo input with 'buy some cheese' on .new-todo
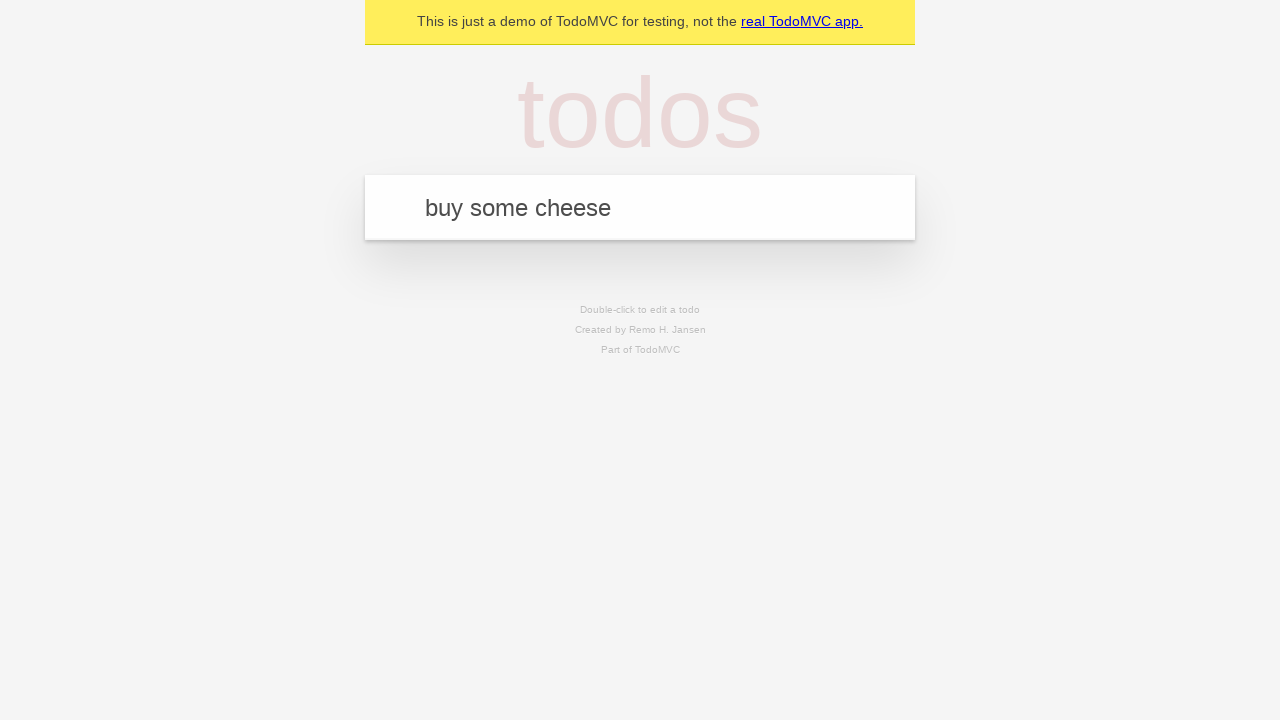

Pressed Enter to create first todo on .new-todo
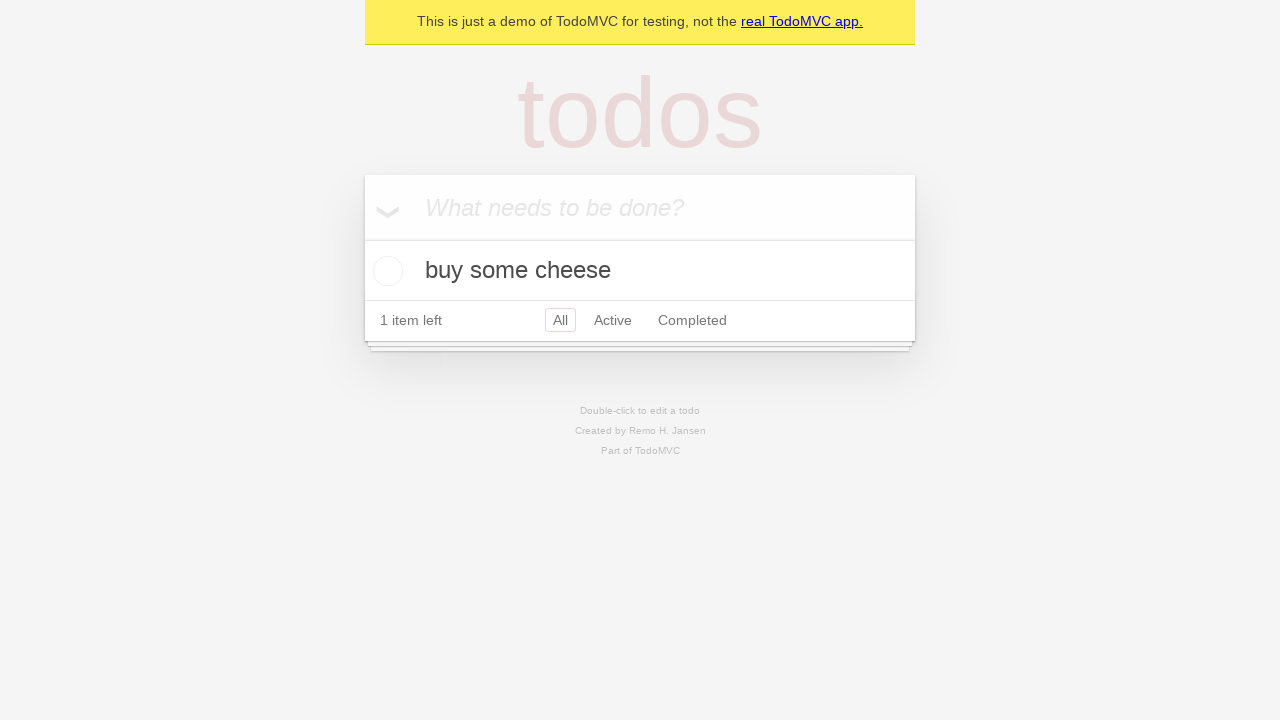

Filled new todo input with 'feed the cat' on .new-todo
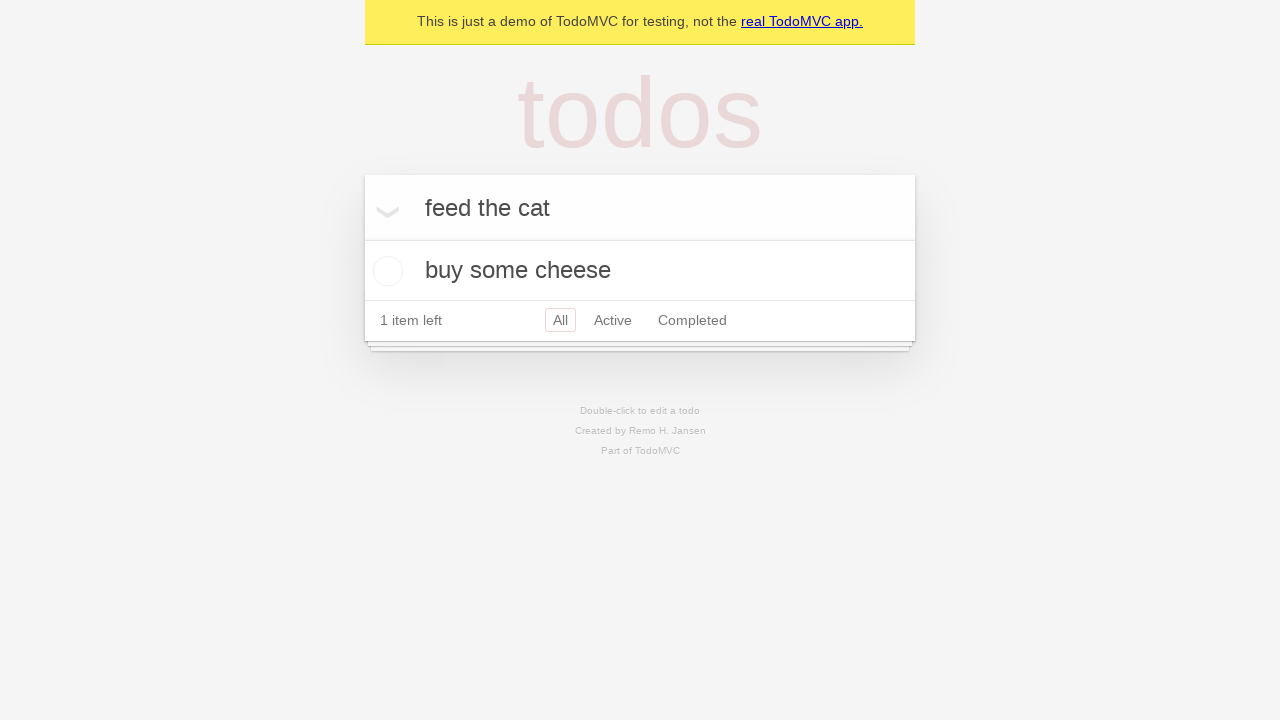

Pressed Enter to create second todo on .new-todo
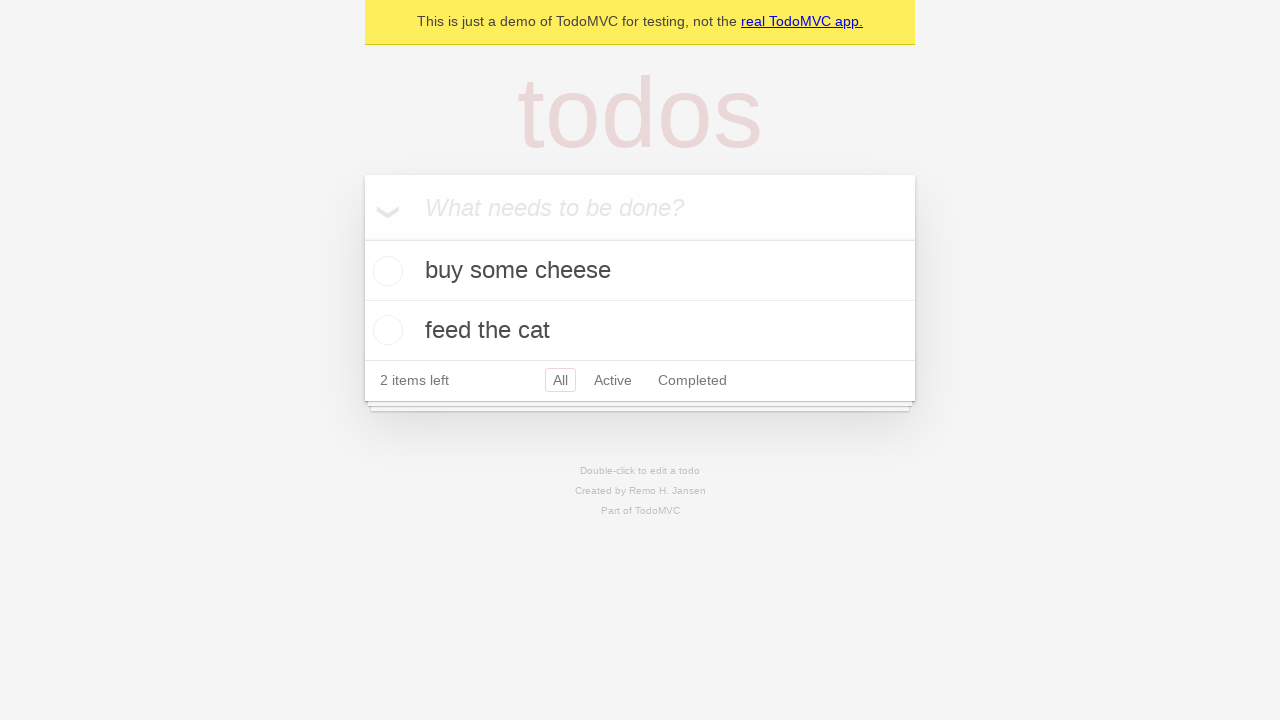

Filled new todo input with 'book a doctors appointment' on .new-todo
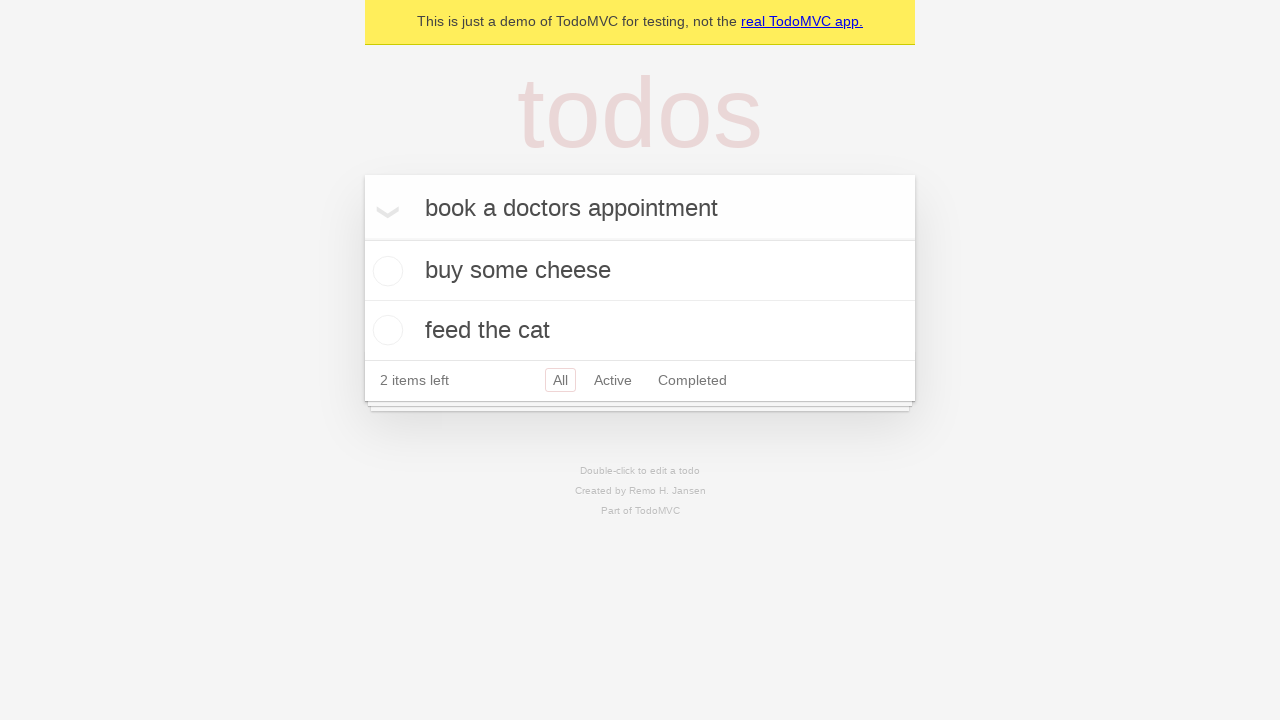

Pressed Enter to create third todo on .new-todo
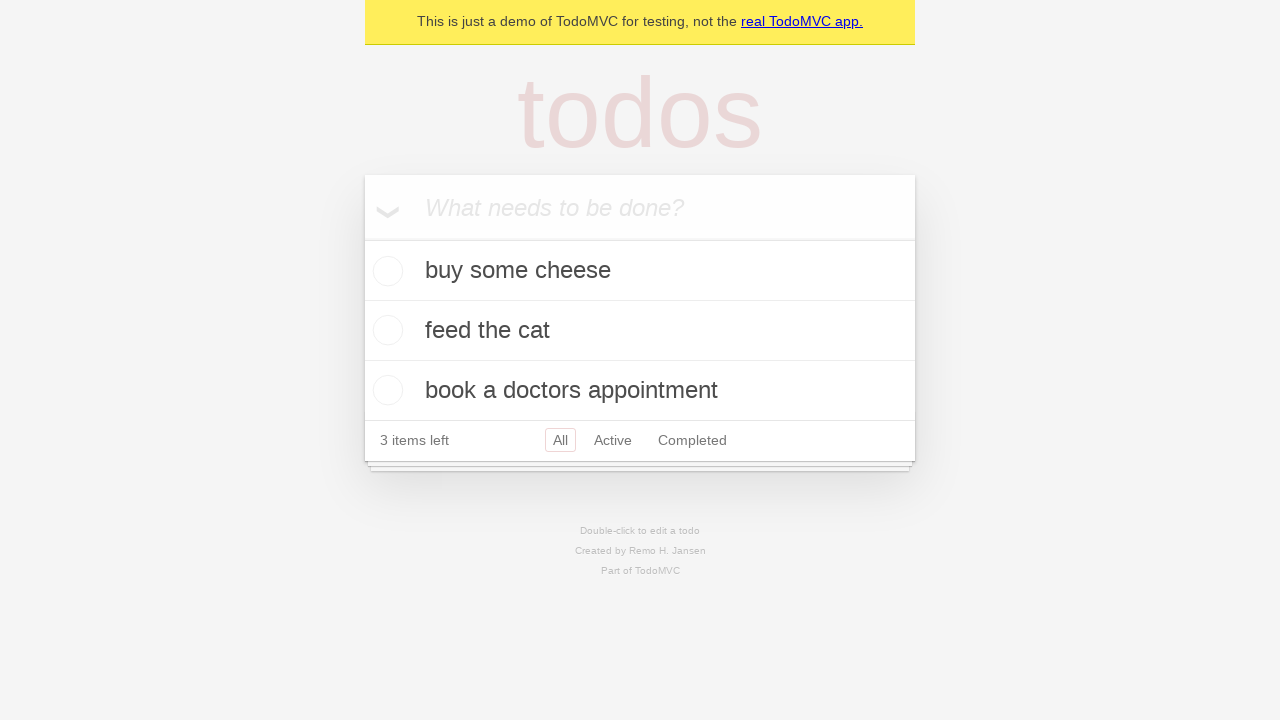

Double-clicked second todo item to enter edit mode at (640, 331) on .todo-list li >> nth=1
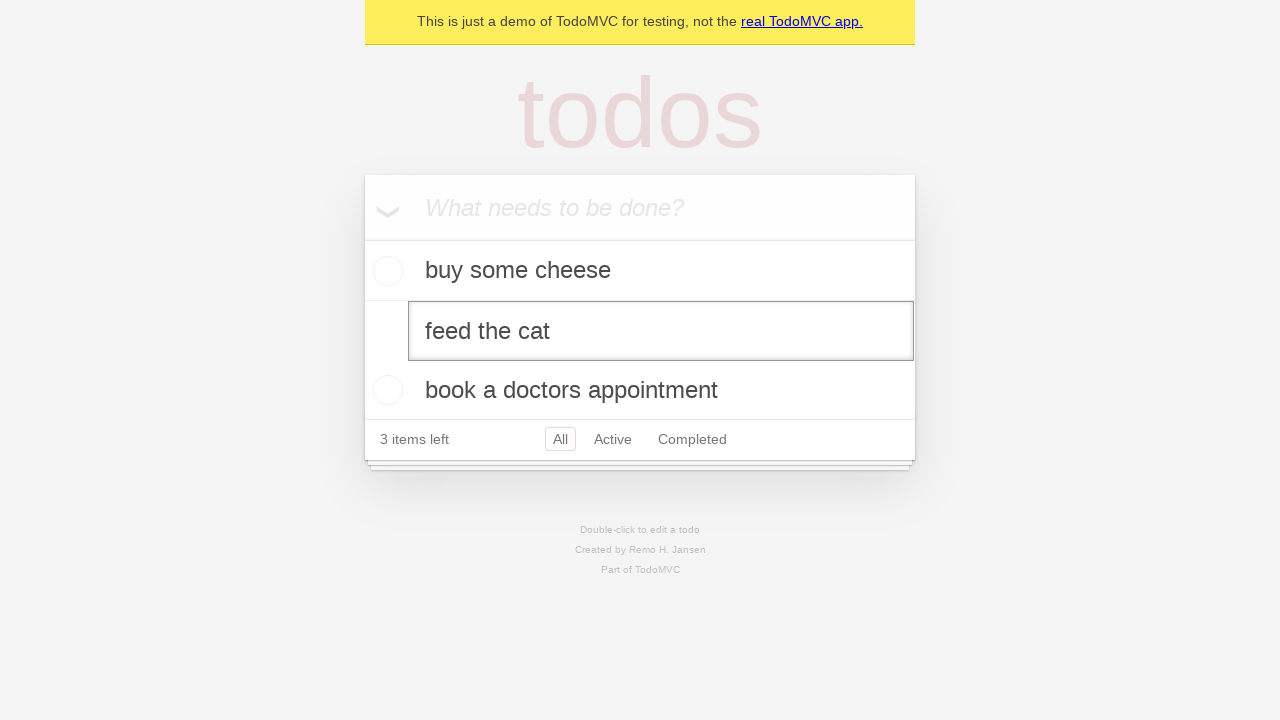

Filled edit field with new text 'buy some sausages' on .todo-list li >> nth=1 >> .edit
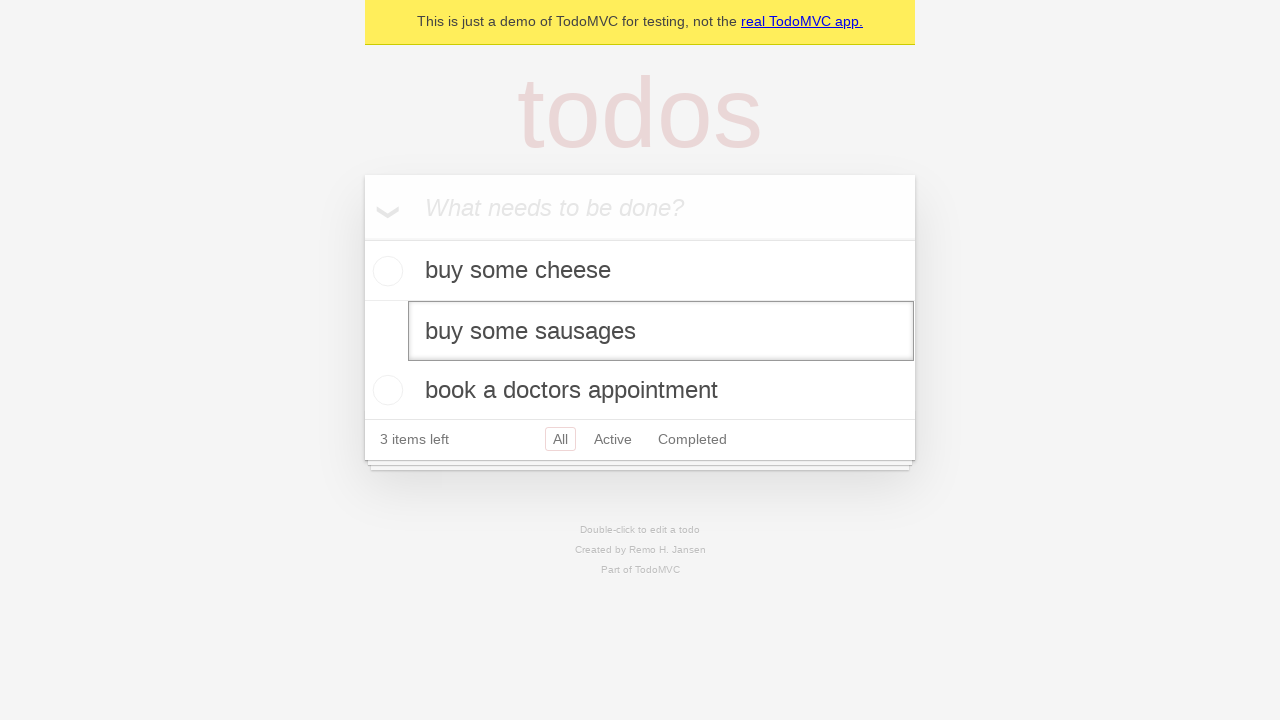

Pressed Enter to save edited todo item on .todo-list li >> nth=1 >> .edit
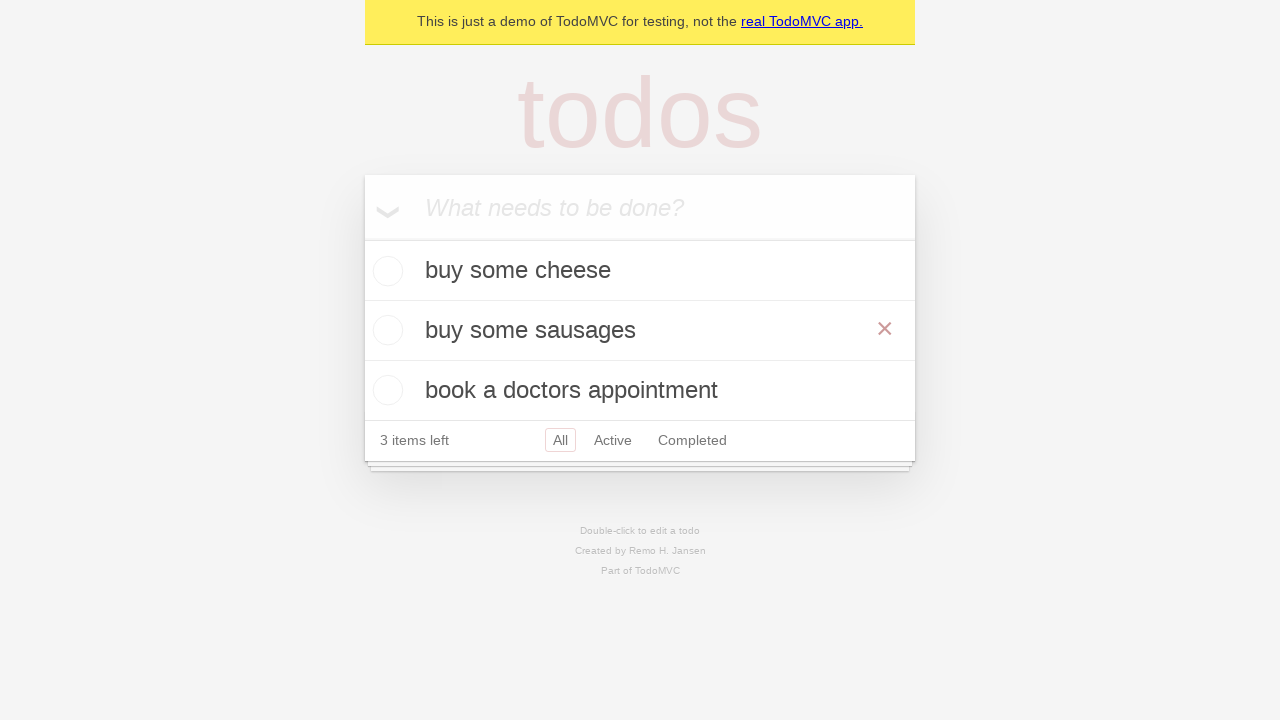

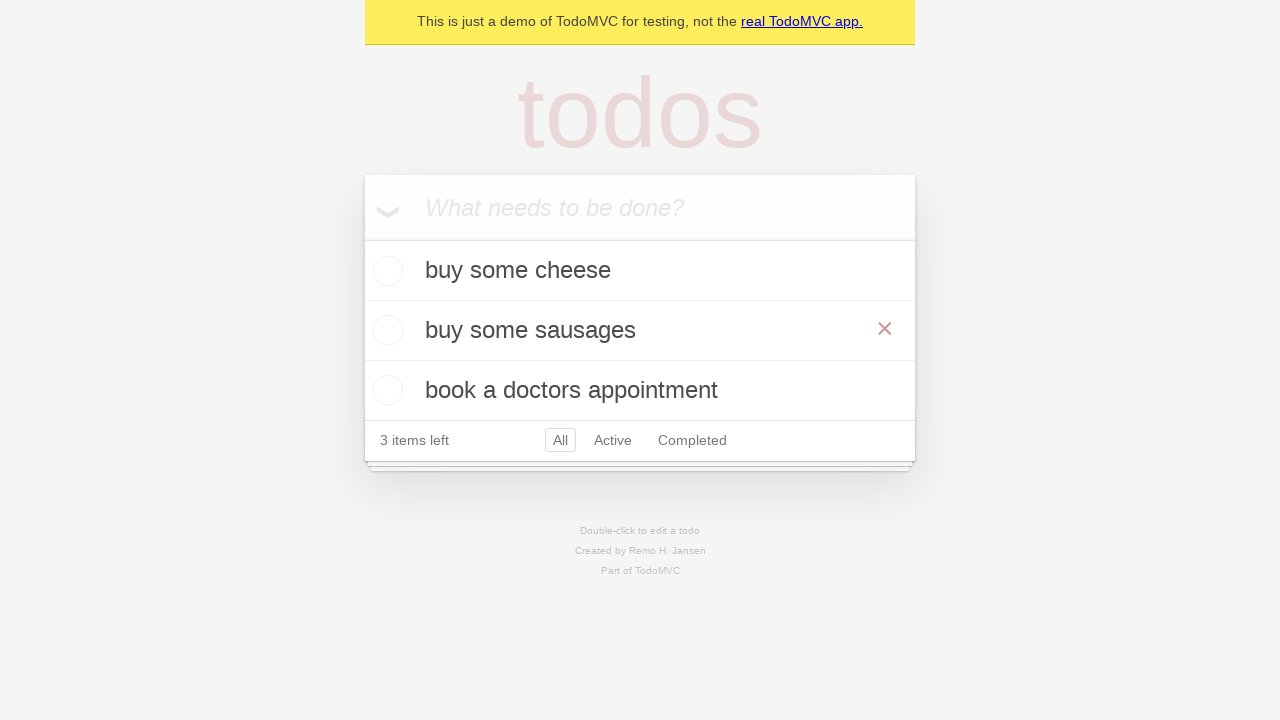